Tests infinite scroll functionality by scrolling to the last paragraph and waiting for new content to load

Starting URL: https://bonigarcia.dev/selenium-webdriver-java/infinite-scroll.html

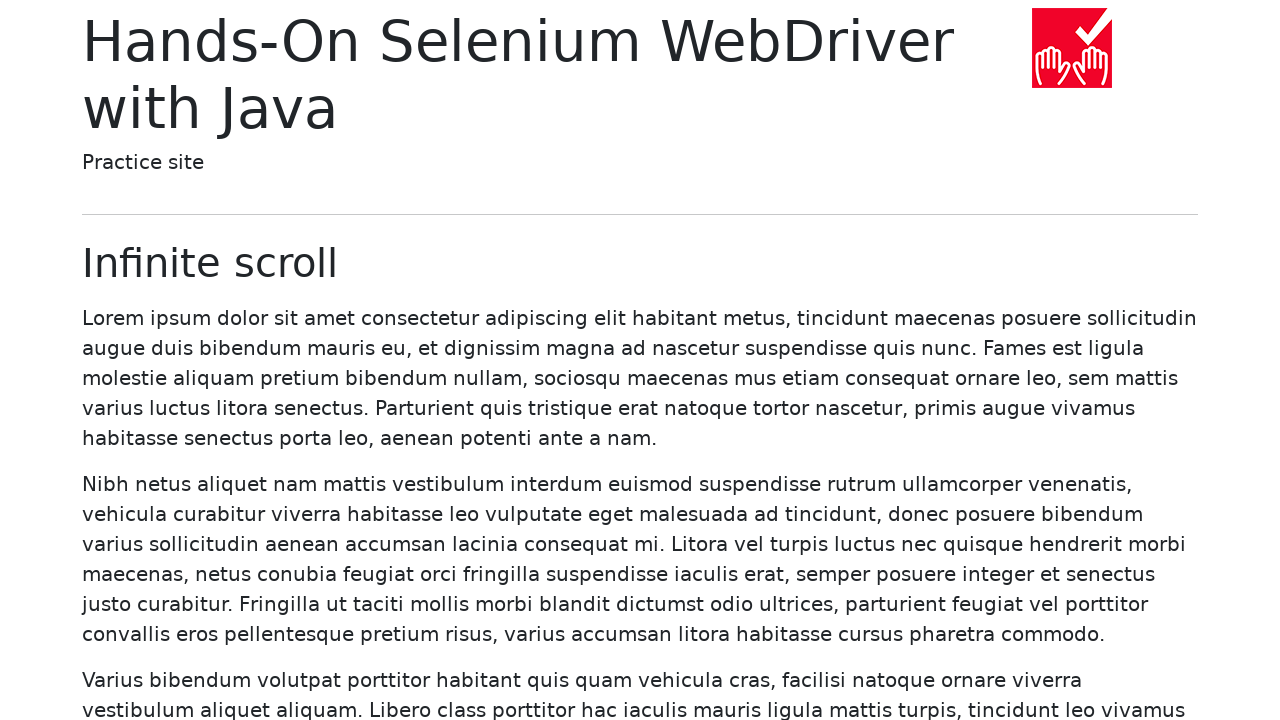

Initial paragraphs loaded on infinite scroll page
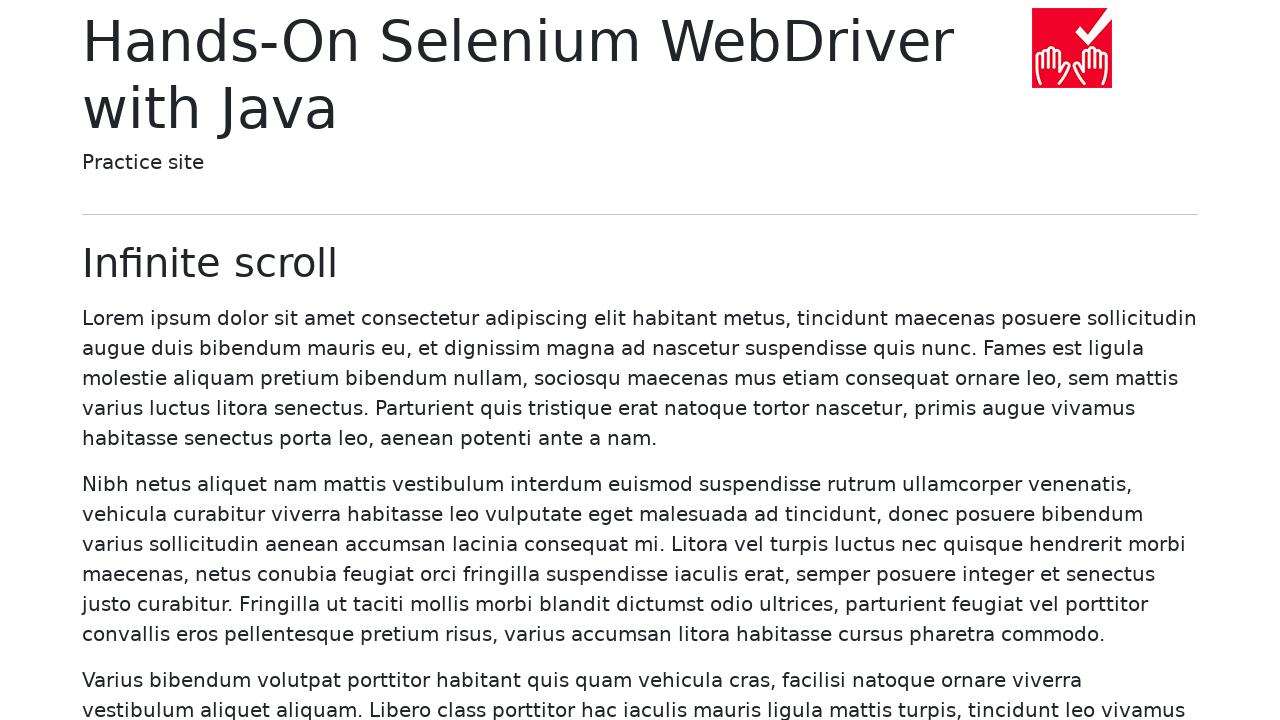

Counted initial paragraphs: 20
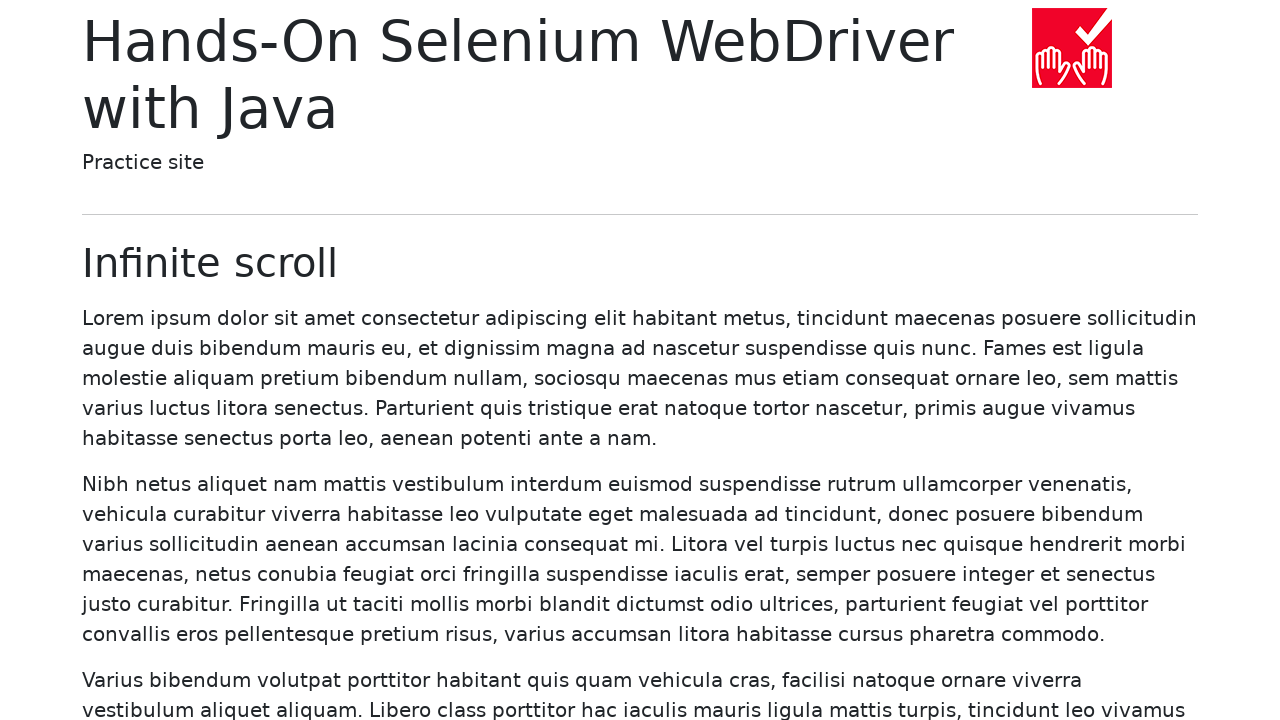

Scrolled to last paragraph (paragraph 20)
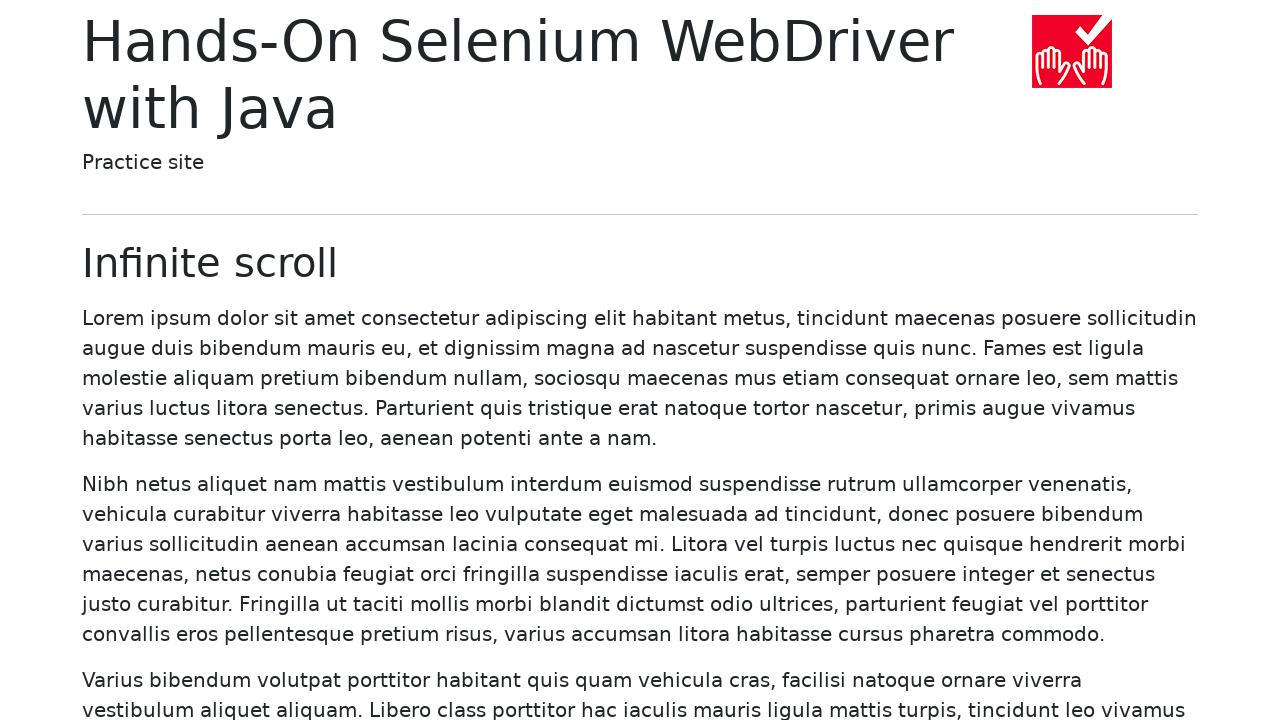

New paragraphs loaded after scrolling to bottom
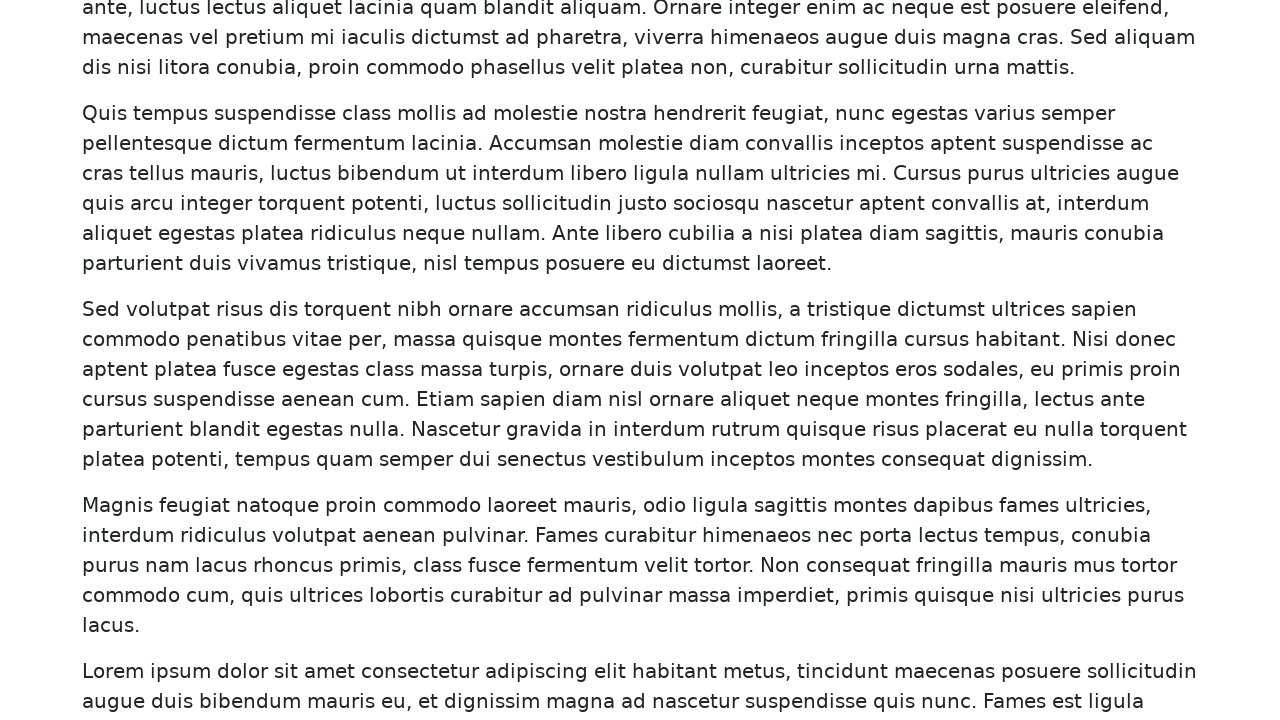

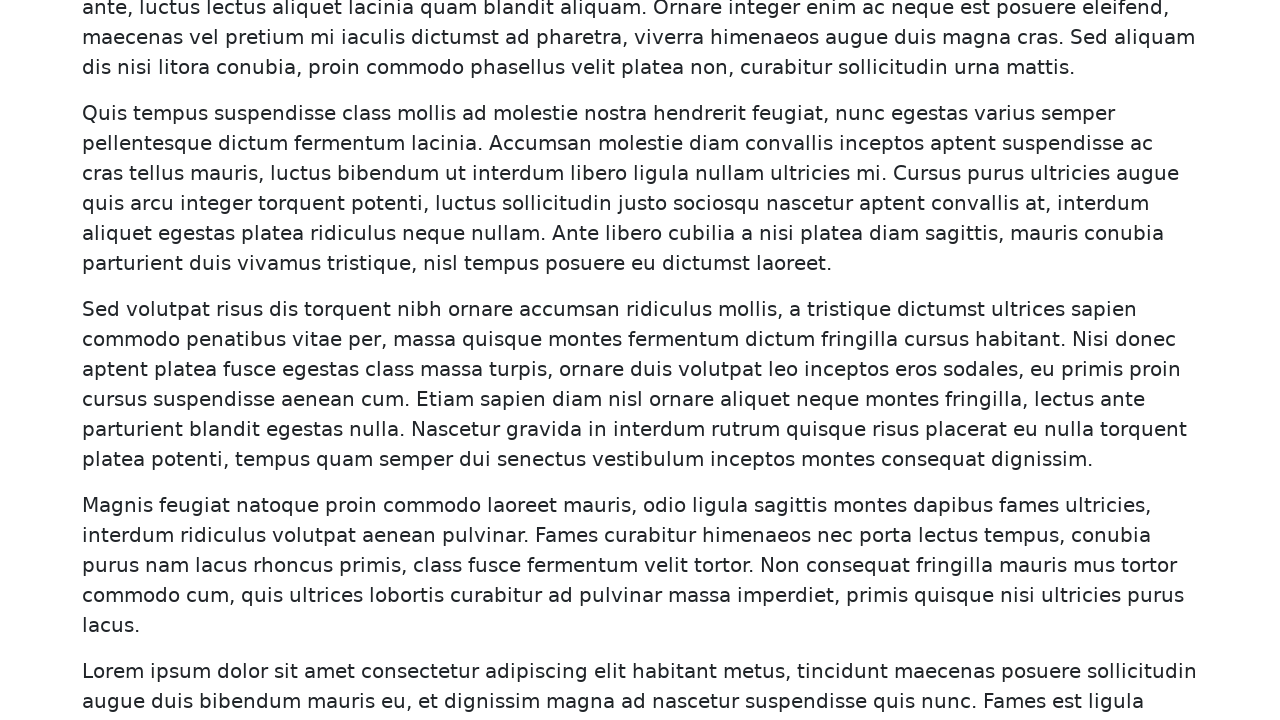